Tests selecting options from a single-select dropdown by index, value, and visible text

Starting URL: https://antoniotrindade.com.br/treinoautomacao/elementsweb.html

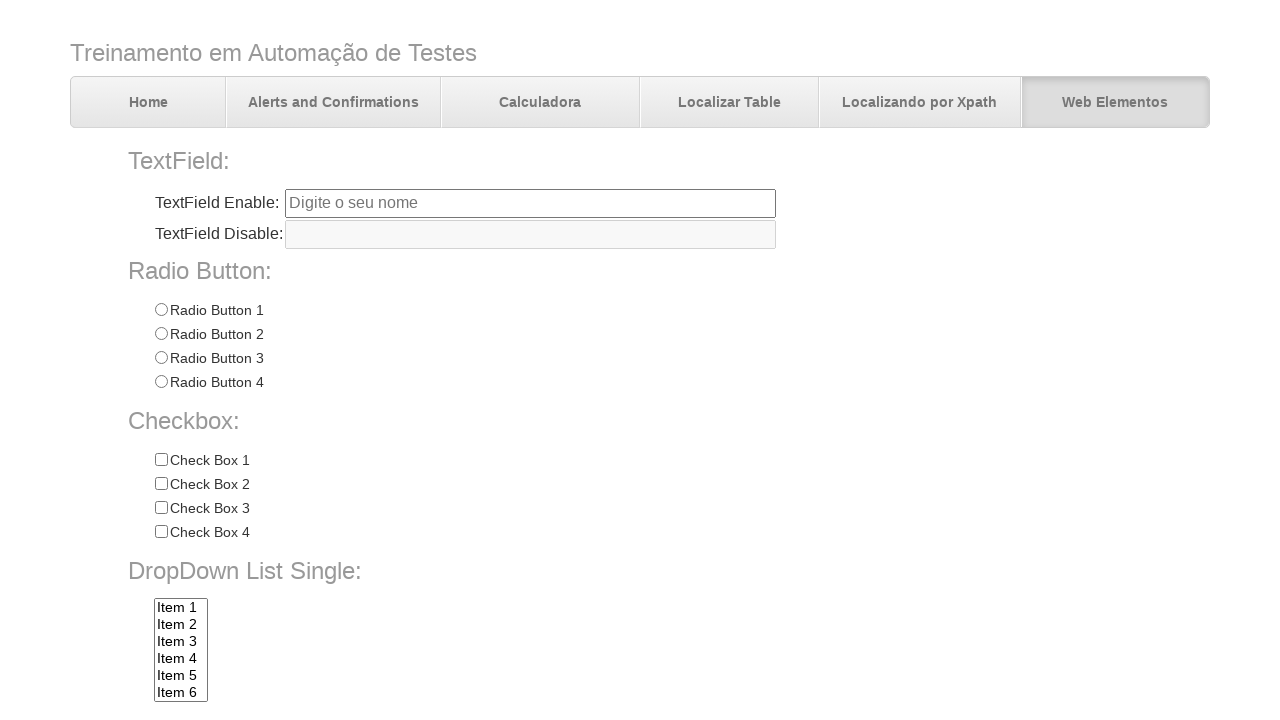

Navigated to elements web page
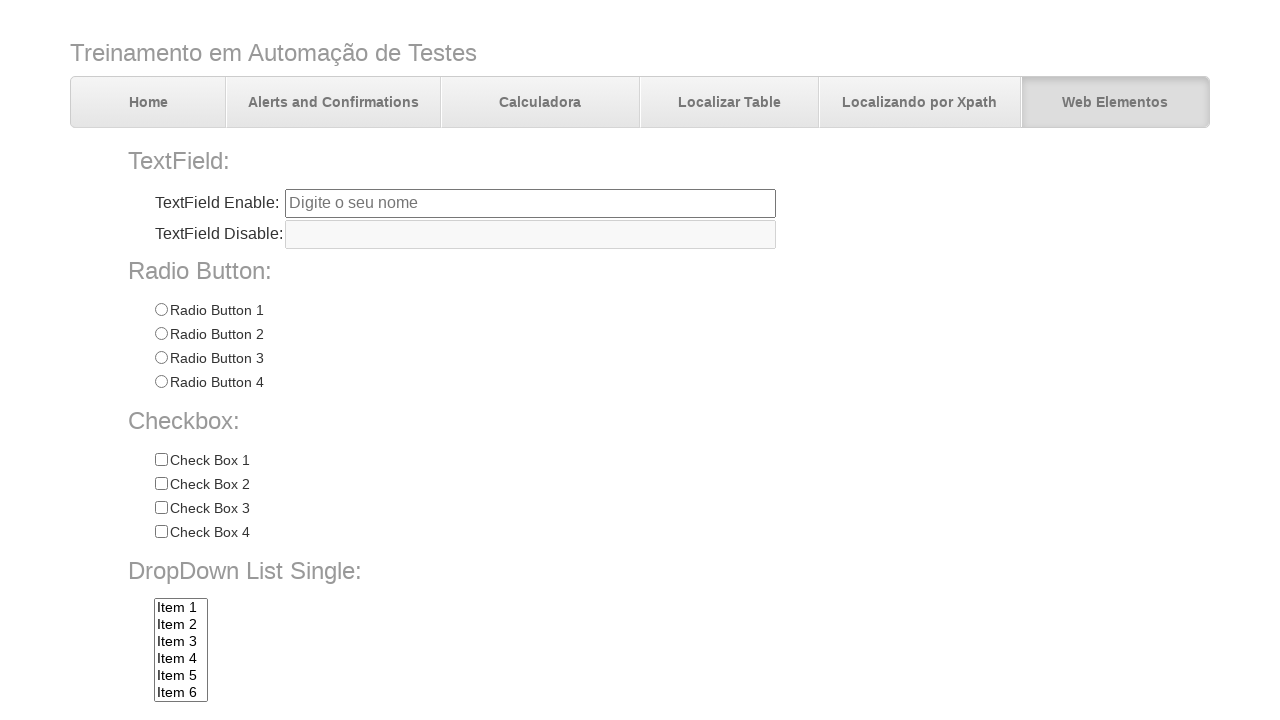

Selected first option in dropdown by index on select[name='dropdownlist']
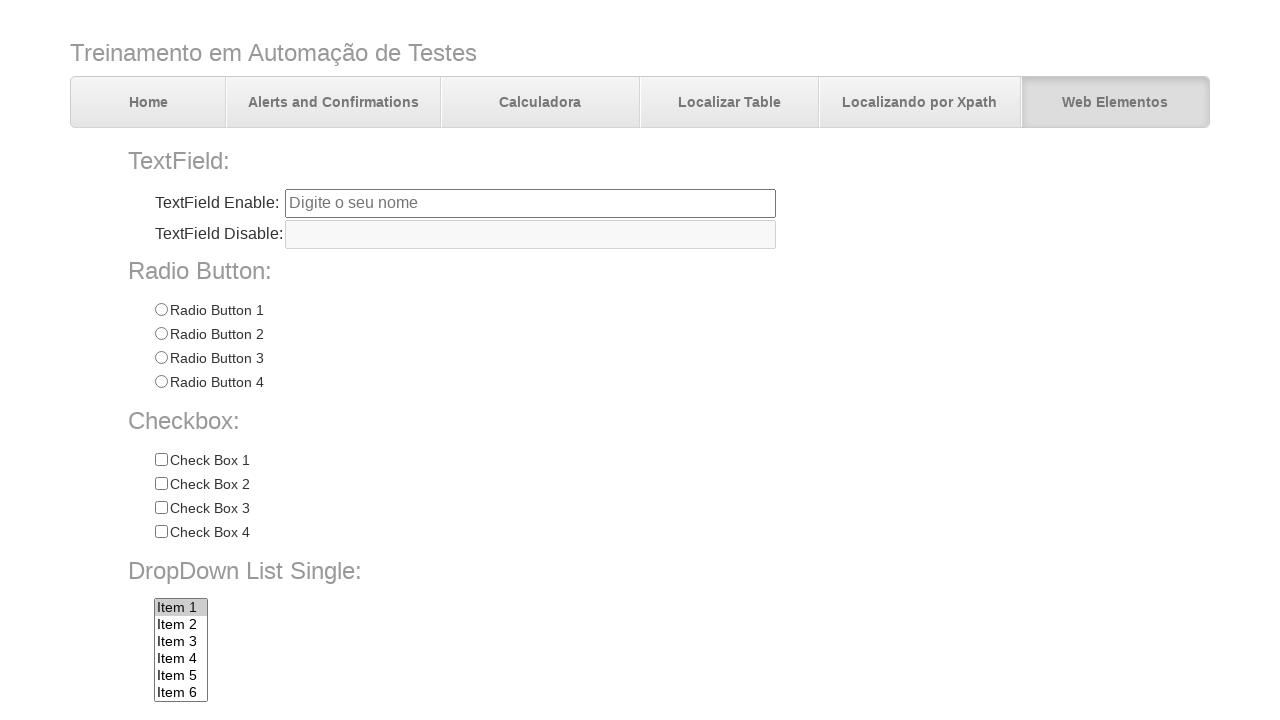

Selected dropdown option by value 'item9' on select[name='dropdownlist']
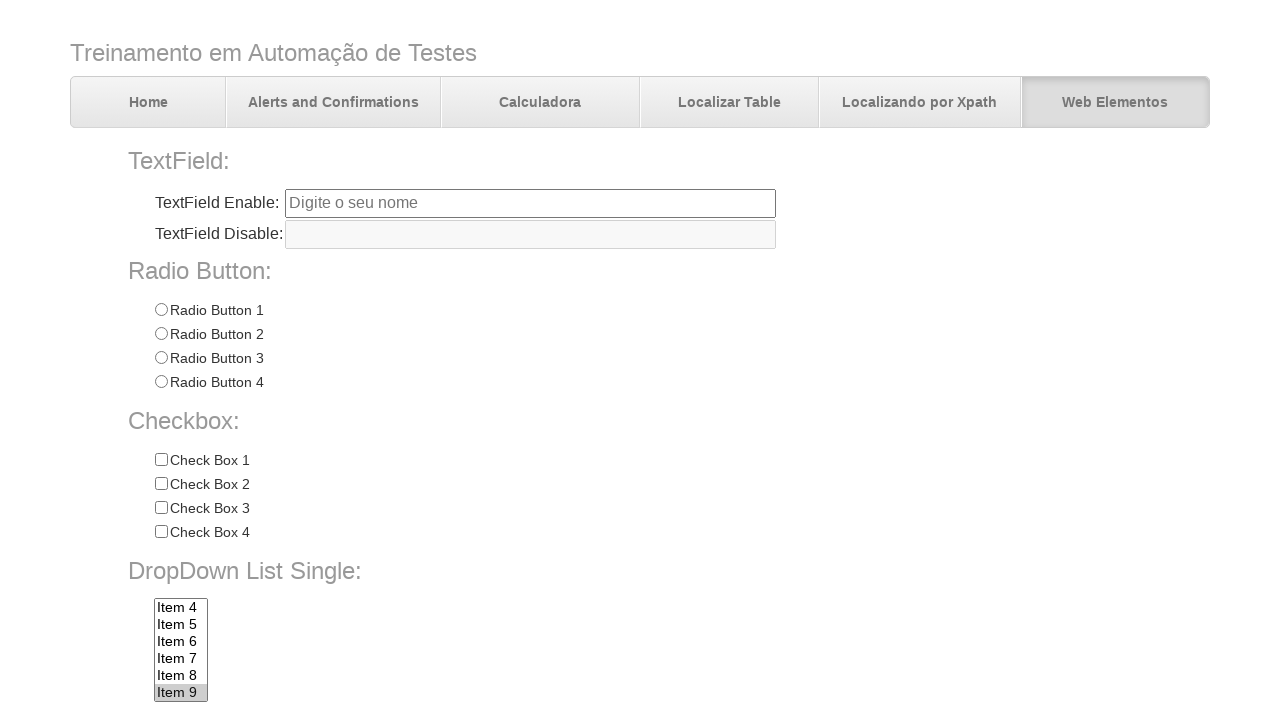

Selected dropdown option by visible text 'Item 7' on select[name='dropdownlist']
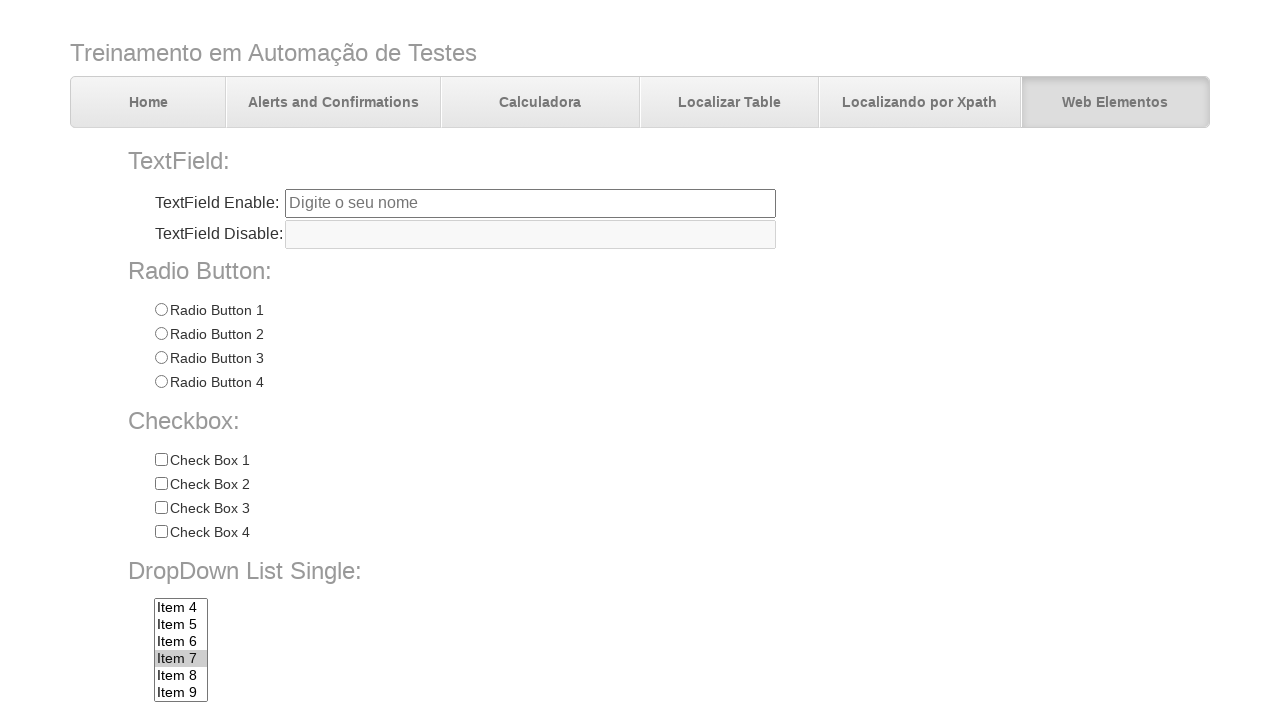

Verified that selected dropdown value is 'item7'
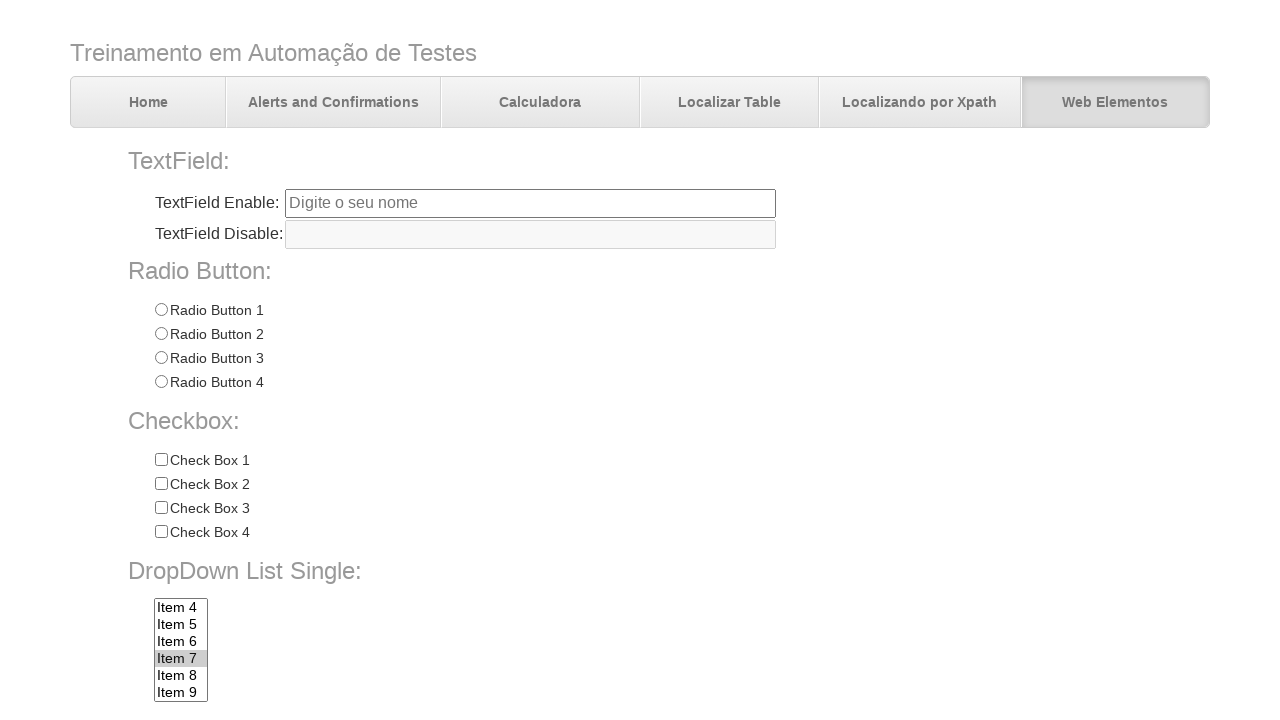

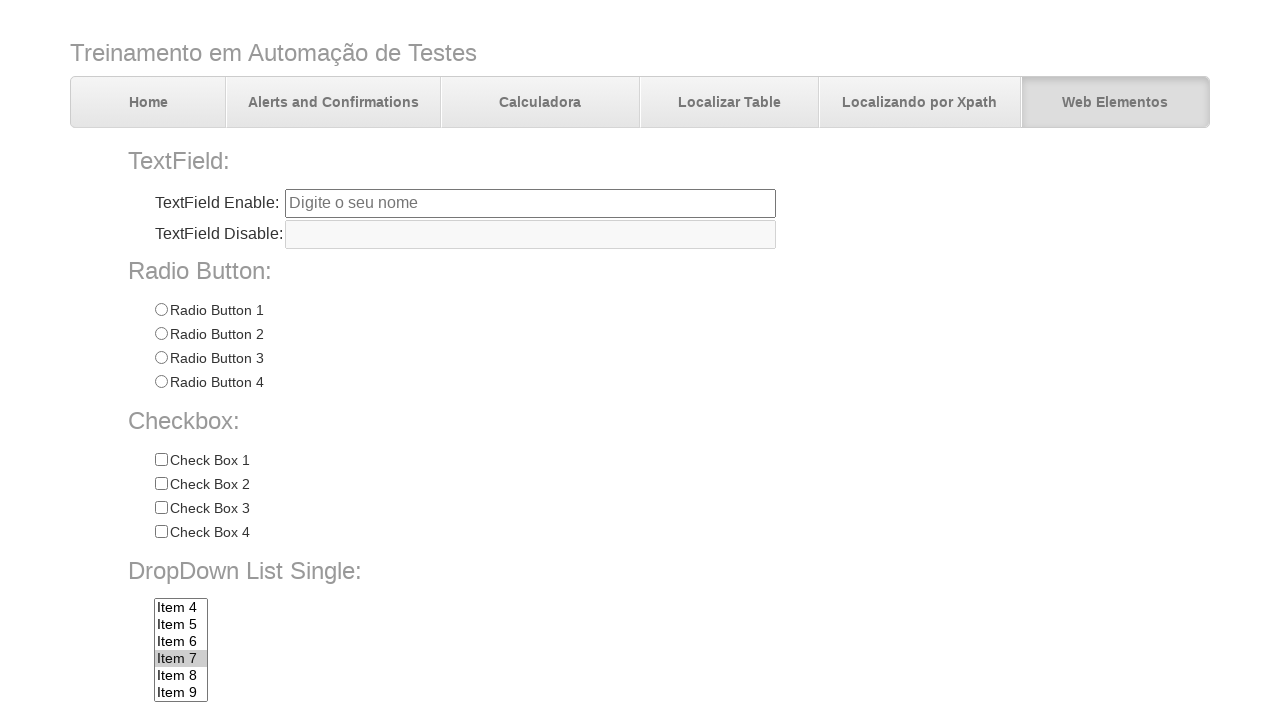